Checks font consistency across all input fields in the form

Starting URL: https://demoqa.com/automation-practice-form

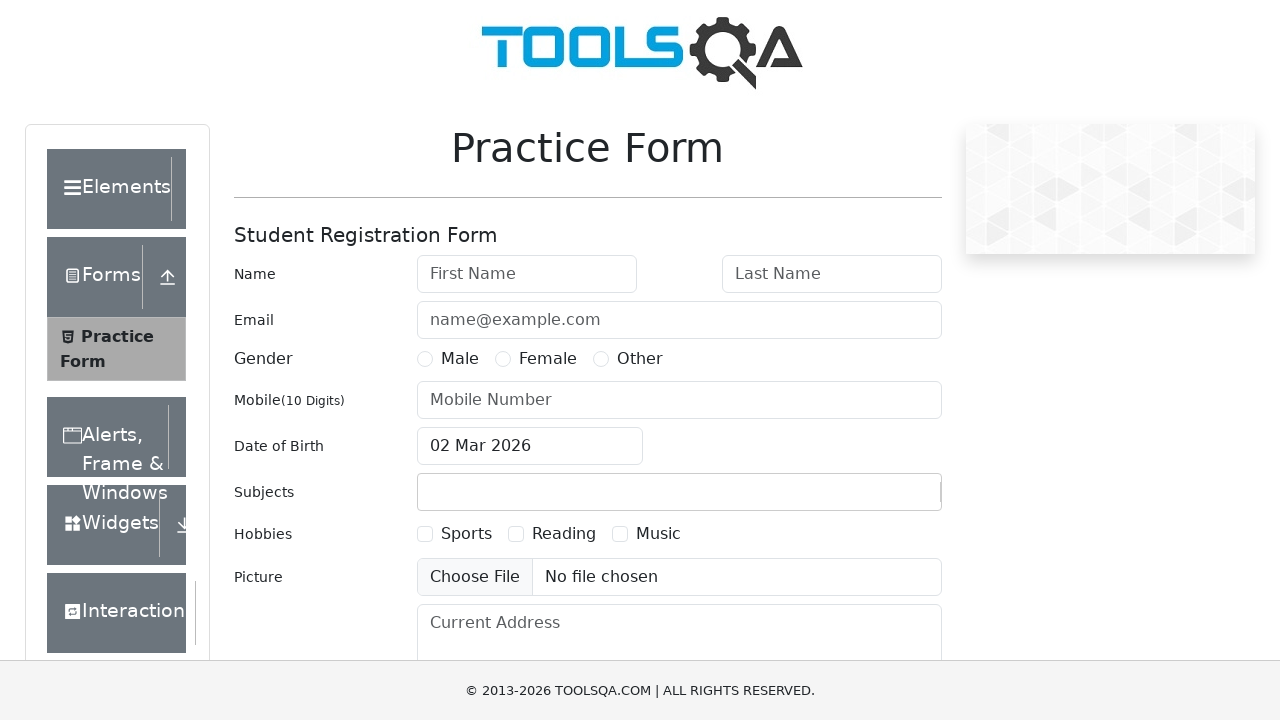

Waited for input fields to be present on the form
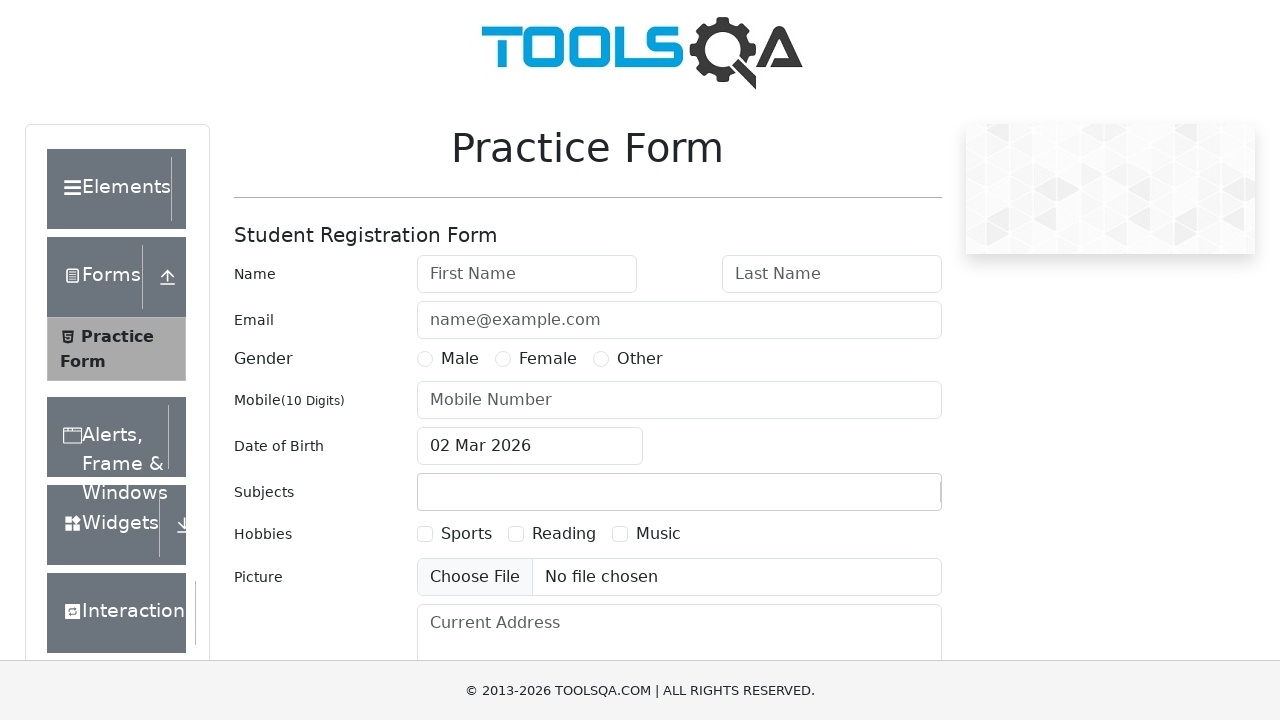

Waited for first input field to be visible
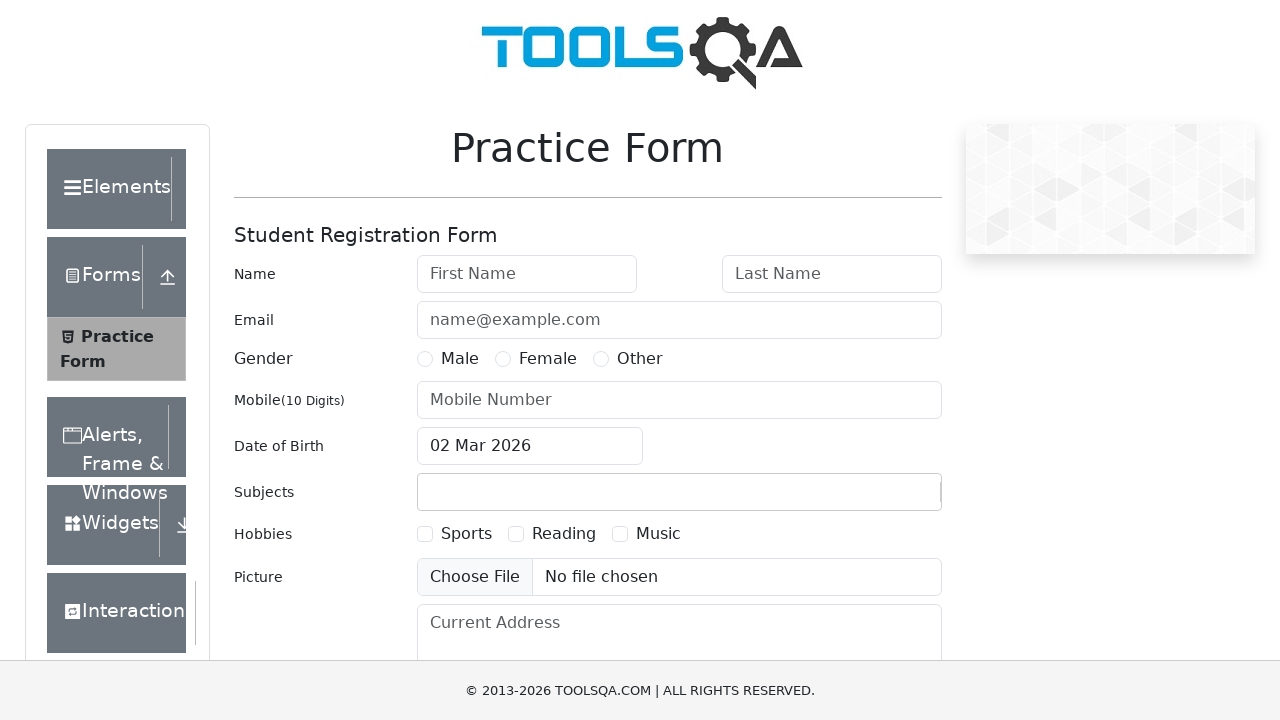

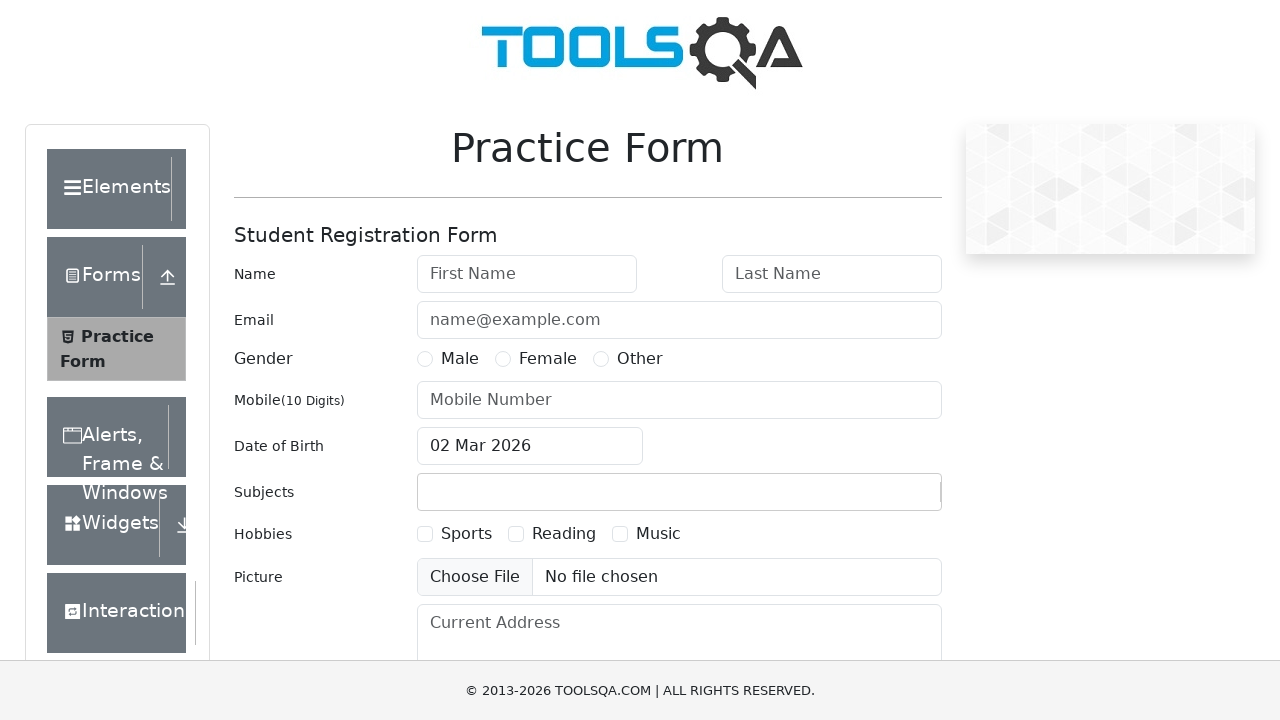